Tests the 10 Minute School website by changing the language to English and clicking the login button to verify the login modal/page opens.

Starting URL: https://10minuteschool.com/

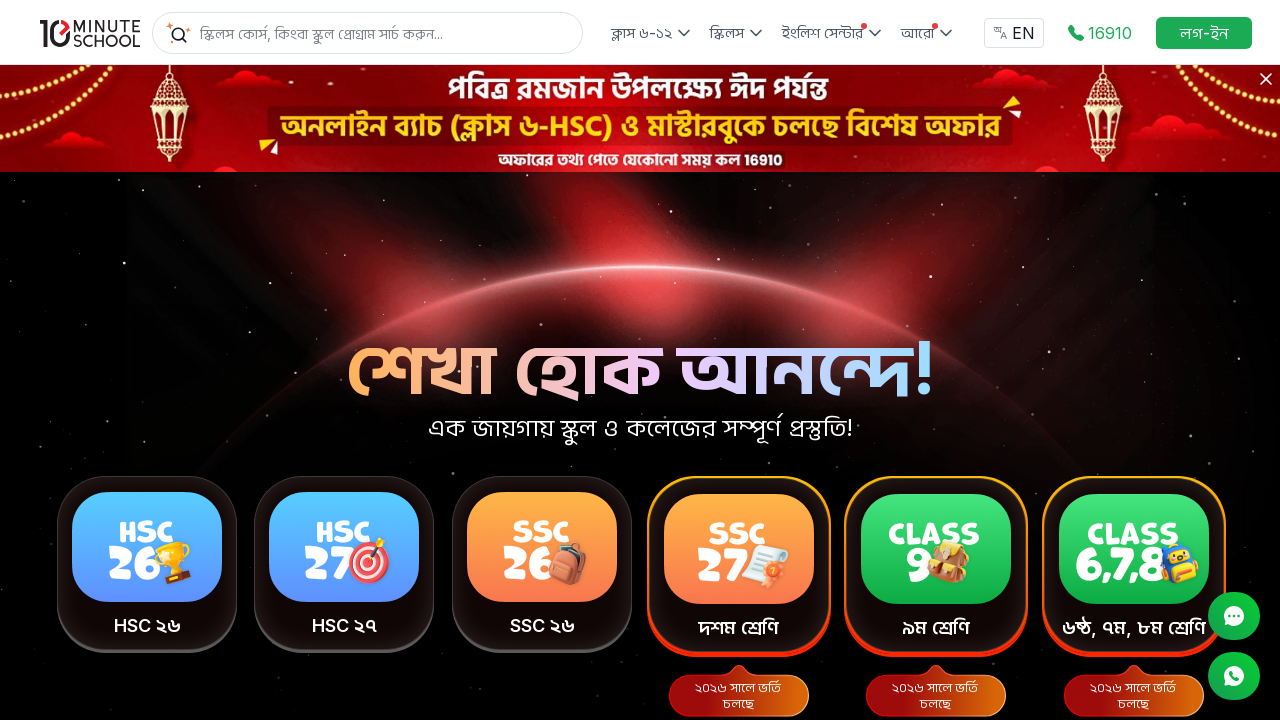

Page loaded with network idle state
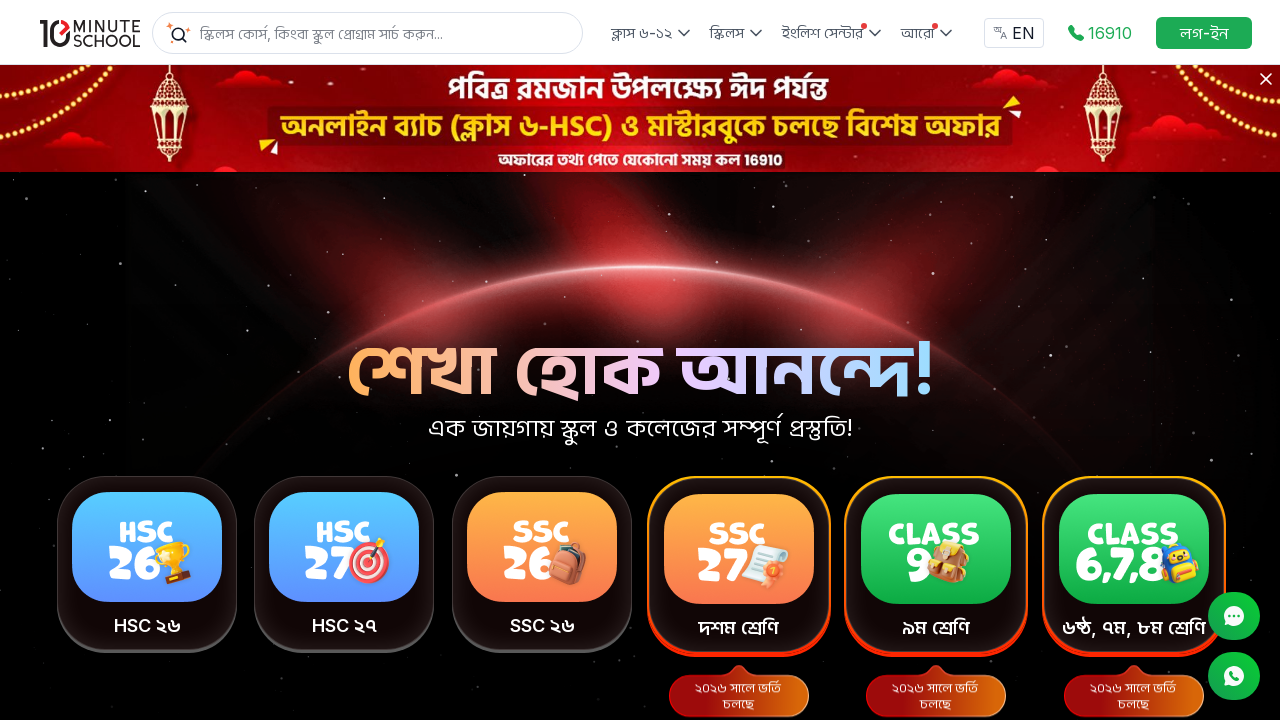

Clicked language change button to switch to English at (1024, 33) on xpath=//span[contains(text(),'EN')]
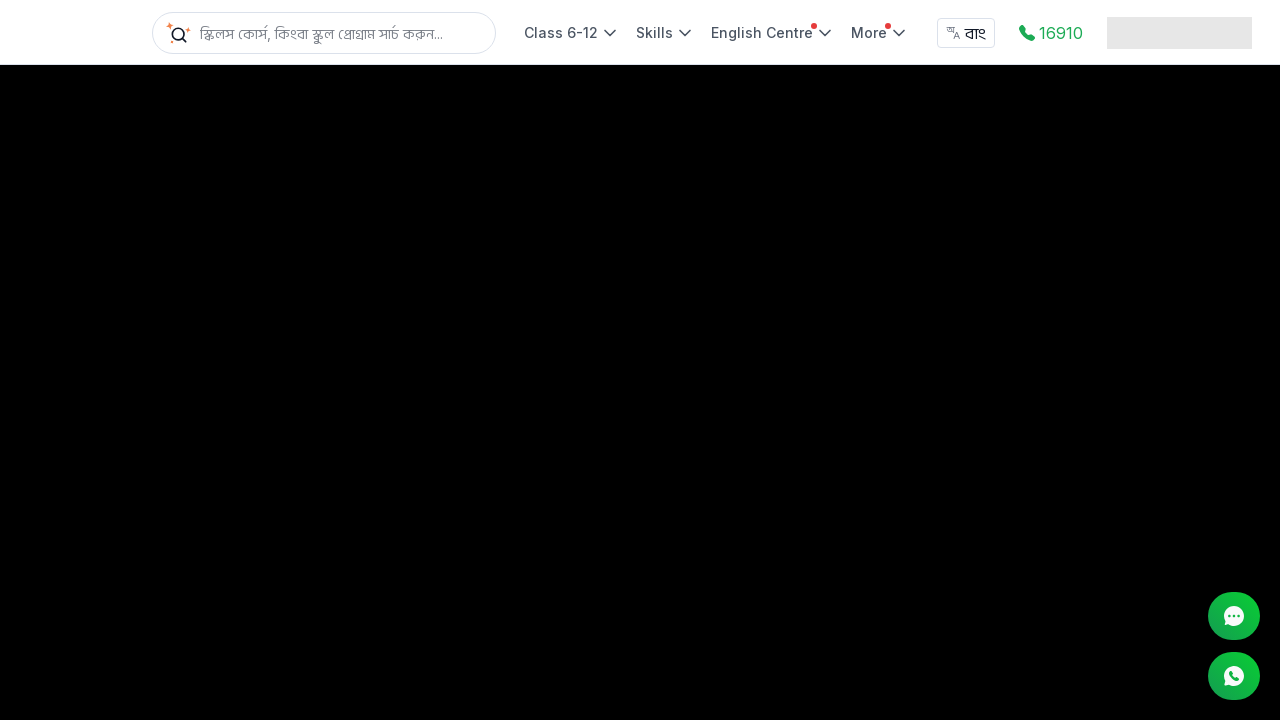

Waited for language change to take effect
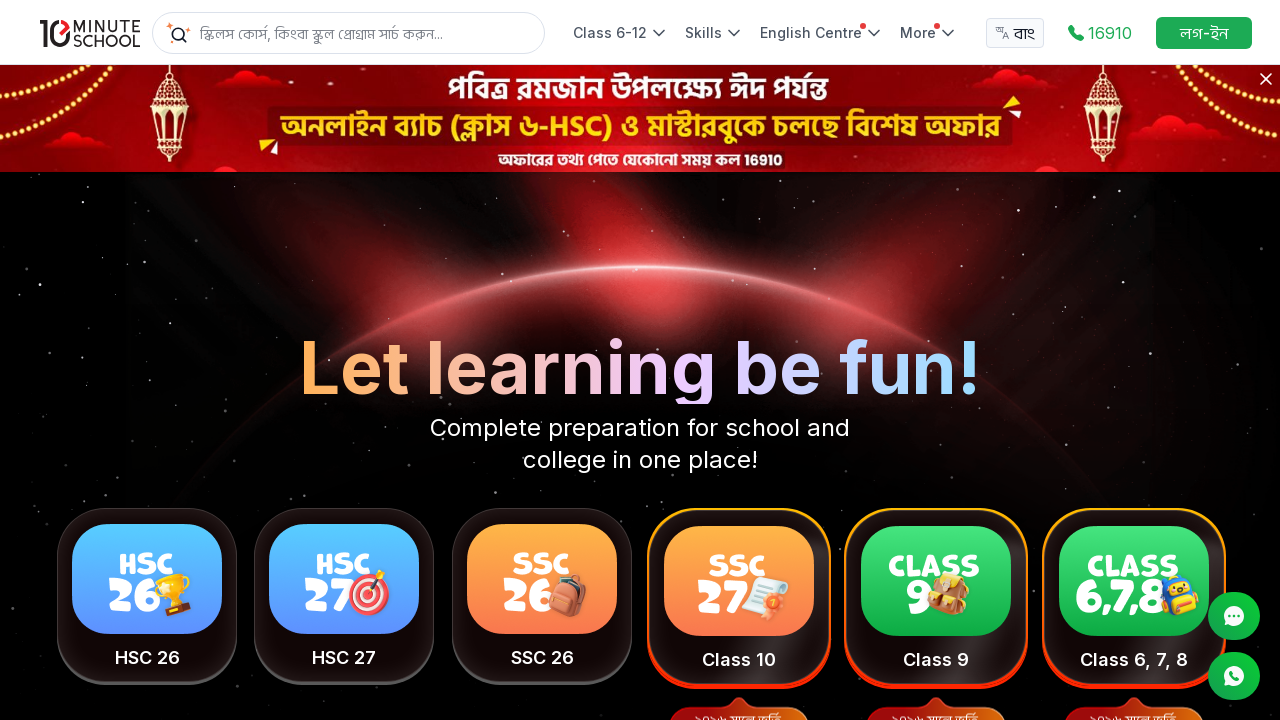

Clicked login button to open login modal at (1204, 33) on xpath=//span[contains(text(),'লগ-ইন')]
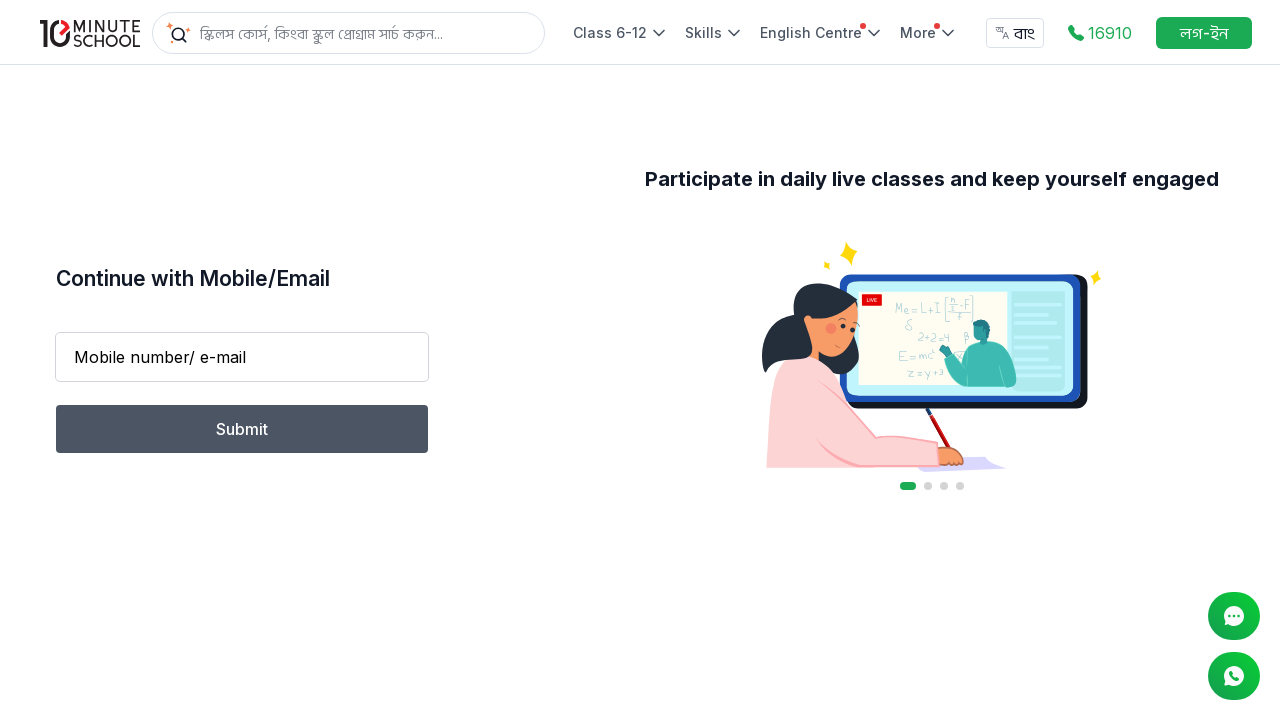

Login modal/page appeared
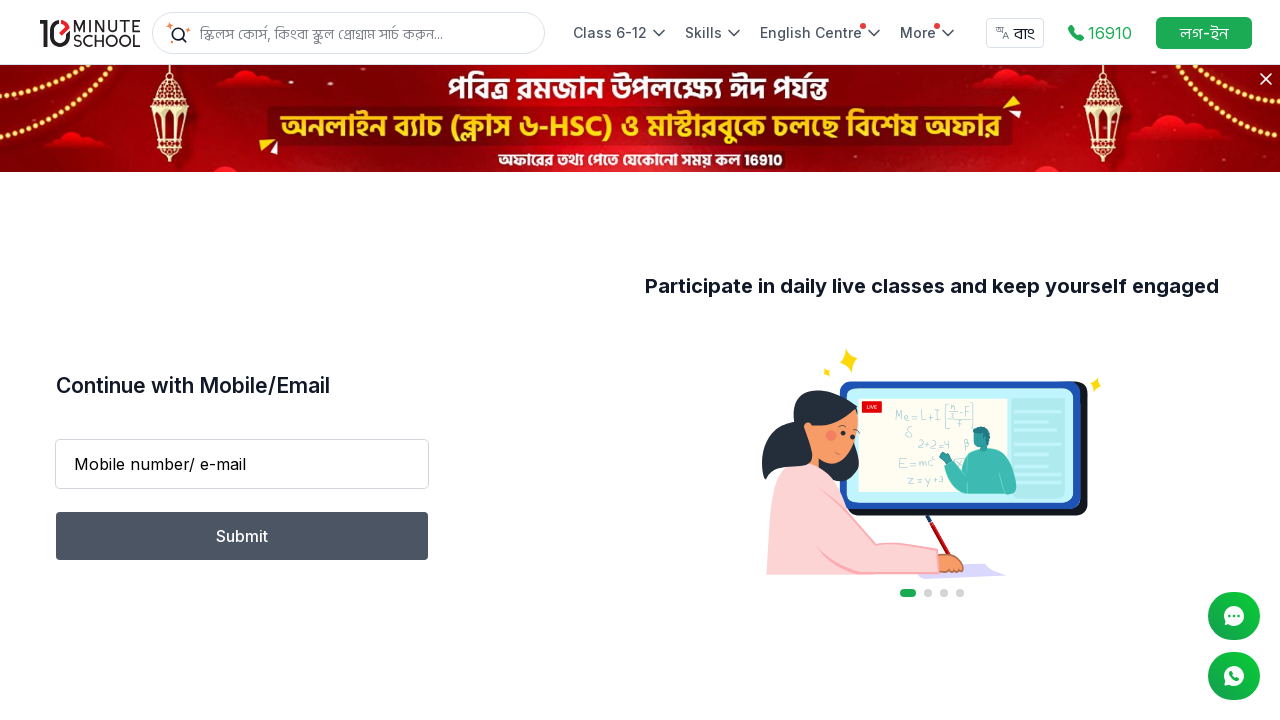

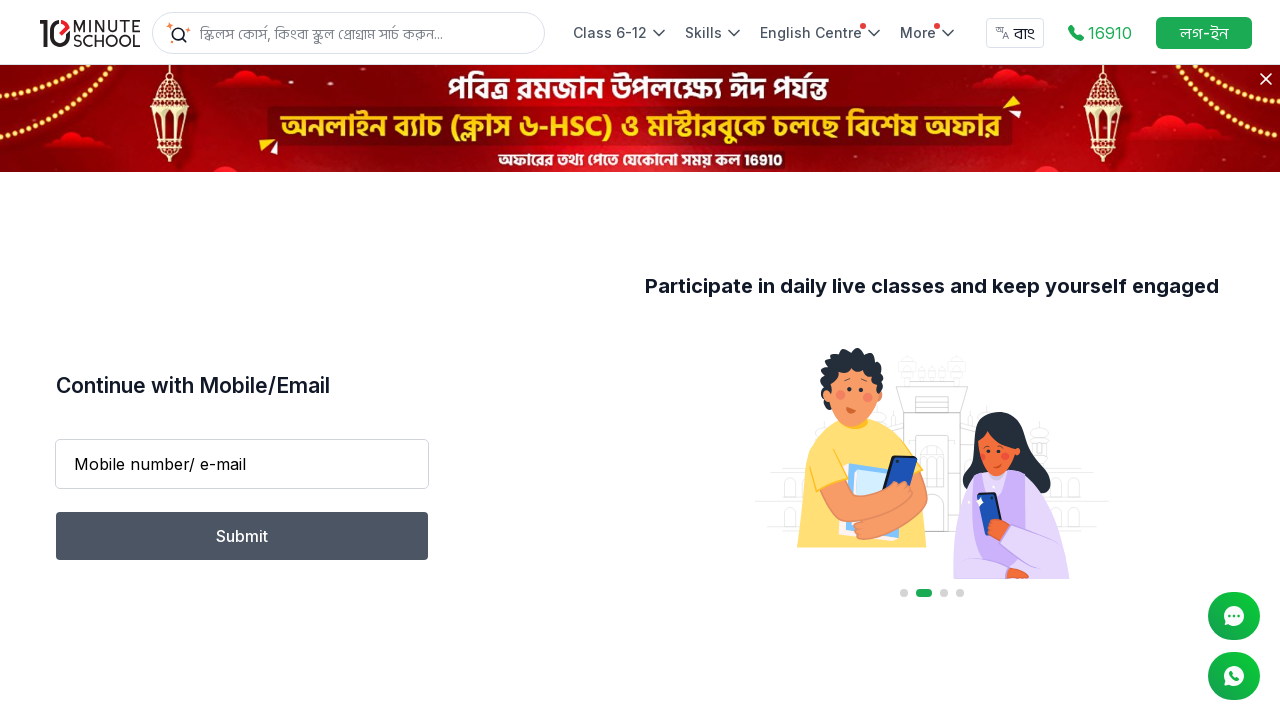